Clicks the IFrame link under Chapter 4 and verifies the URL and page heading.

Starting URL: https://bonigarcia.dev/selenium-webdriver-java/

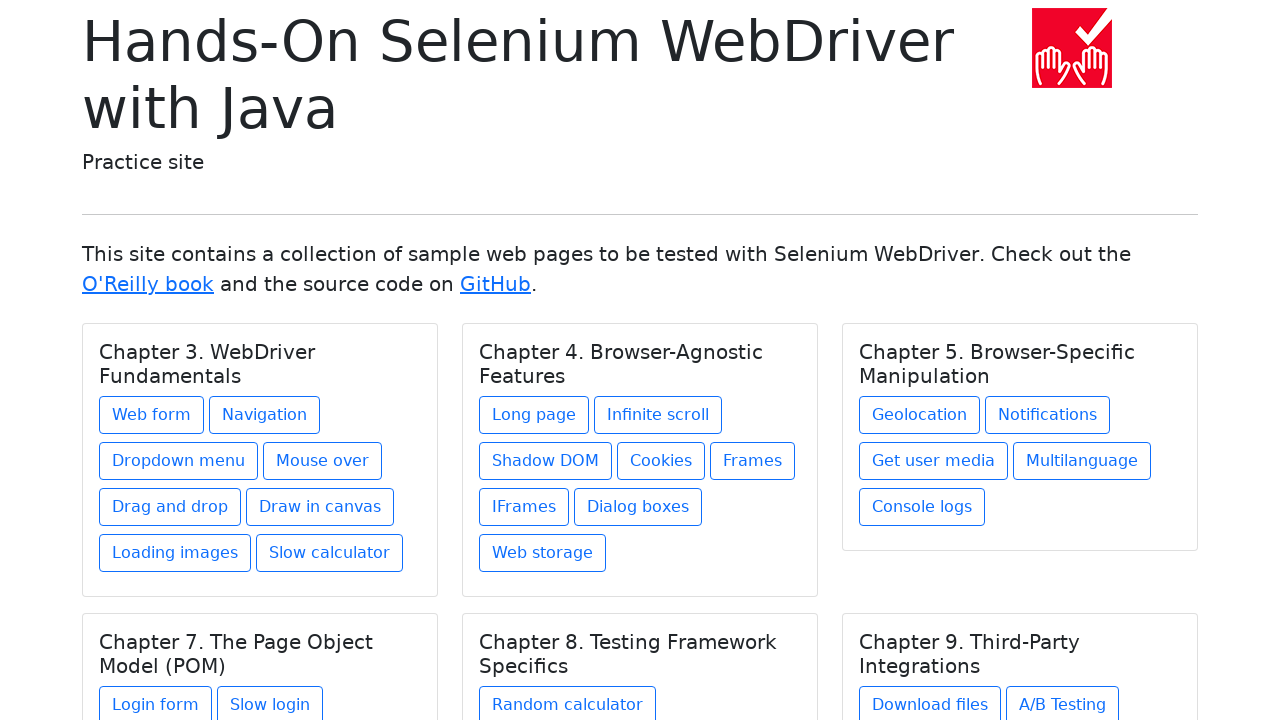

Clicked the IFrame link under Chapter 4 at (524, 507) on xpath=//h5[text() = 'Chapter 4. Browser-Agnostic Features']/../a[contains(@href,
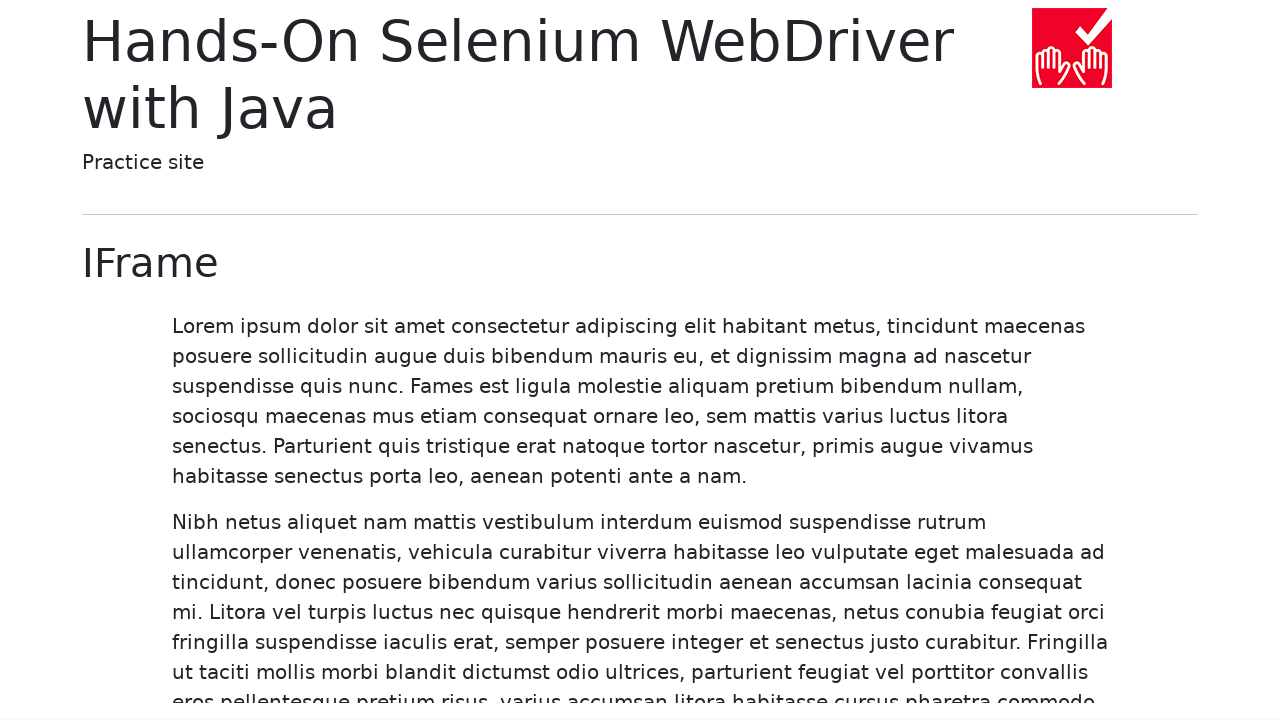

Waited for page heading element to load
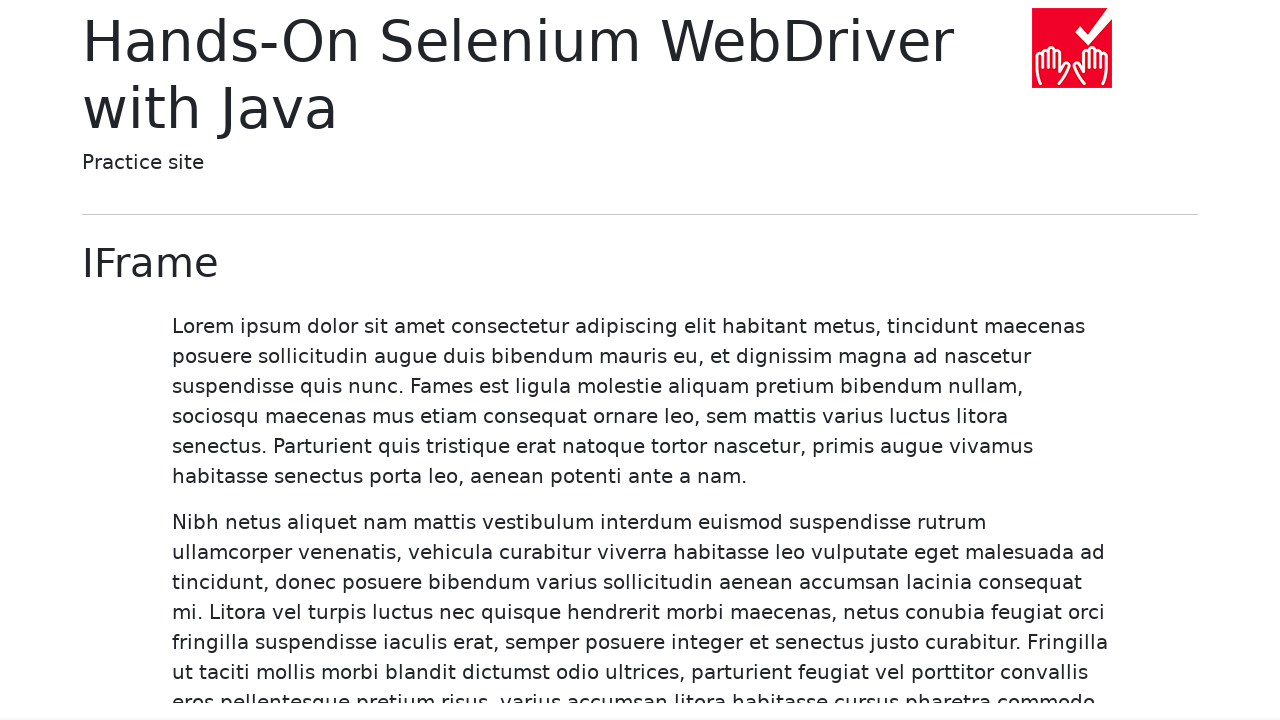

Verified URL is https://bonigarcia.dev/selenium-webdriver-java/iframes.html
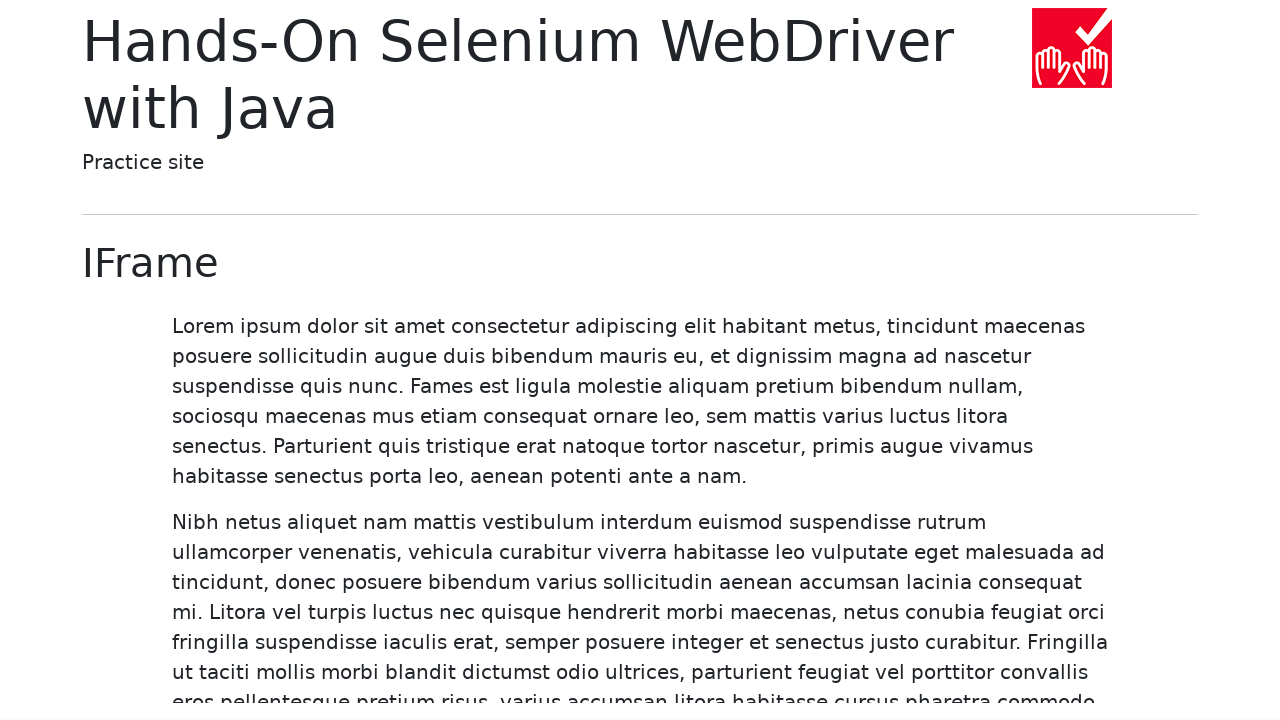

Verified page heading is 'IFrame'
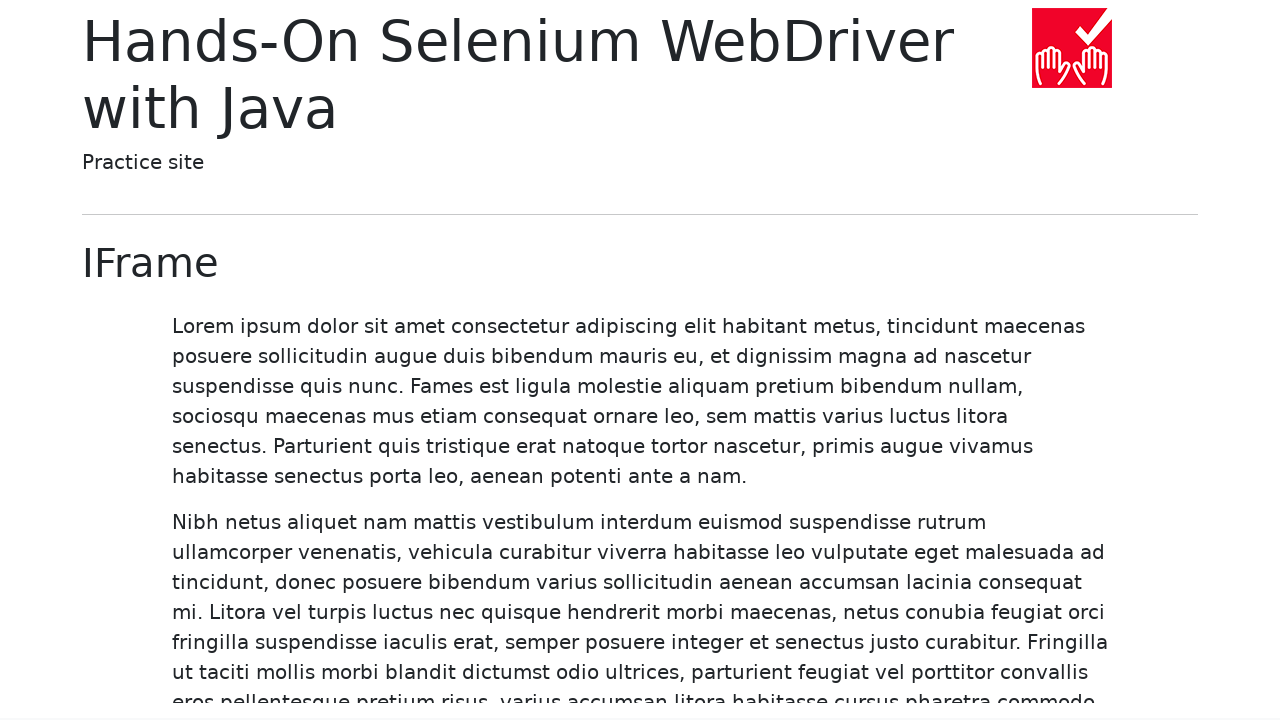

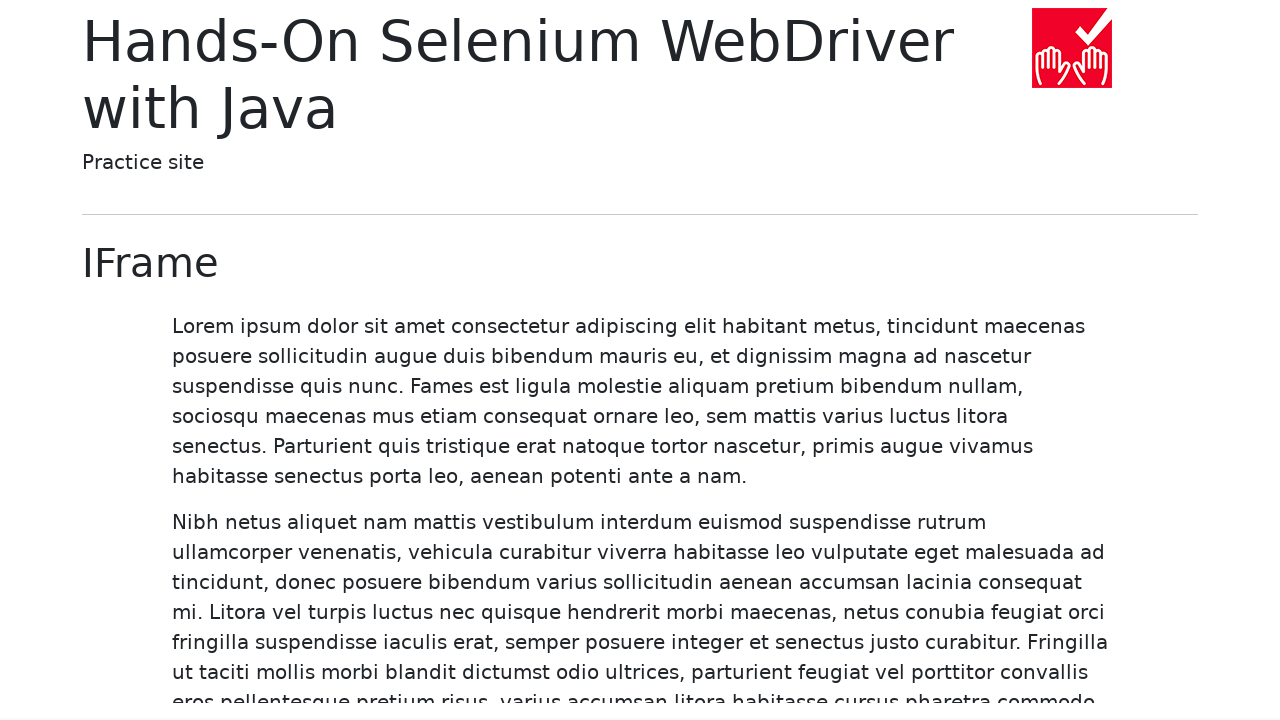